Verifies that the DuckDuckGo homepage contains the text "DuckDuckGo" in its page source

Starting URL: https://duckduckgo.com/

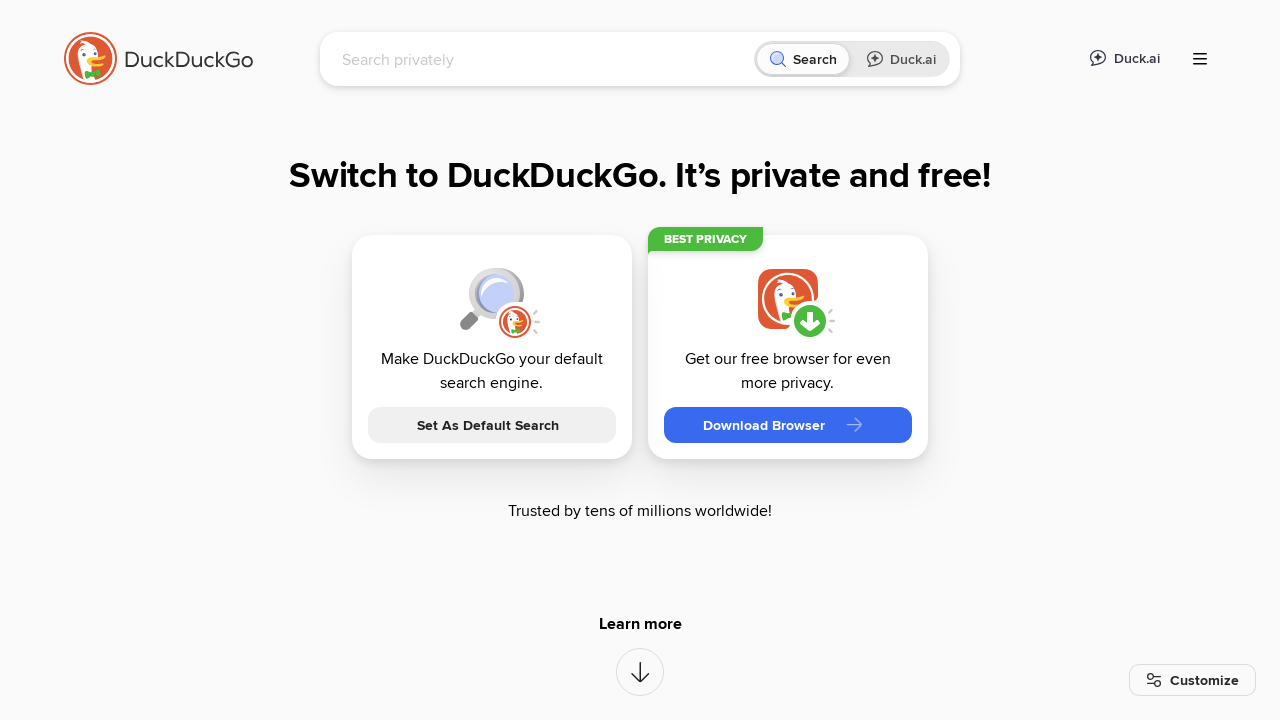

Waited for DuckDuckGo homepage to reach domcontentloaded state
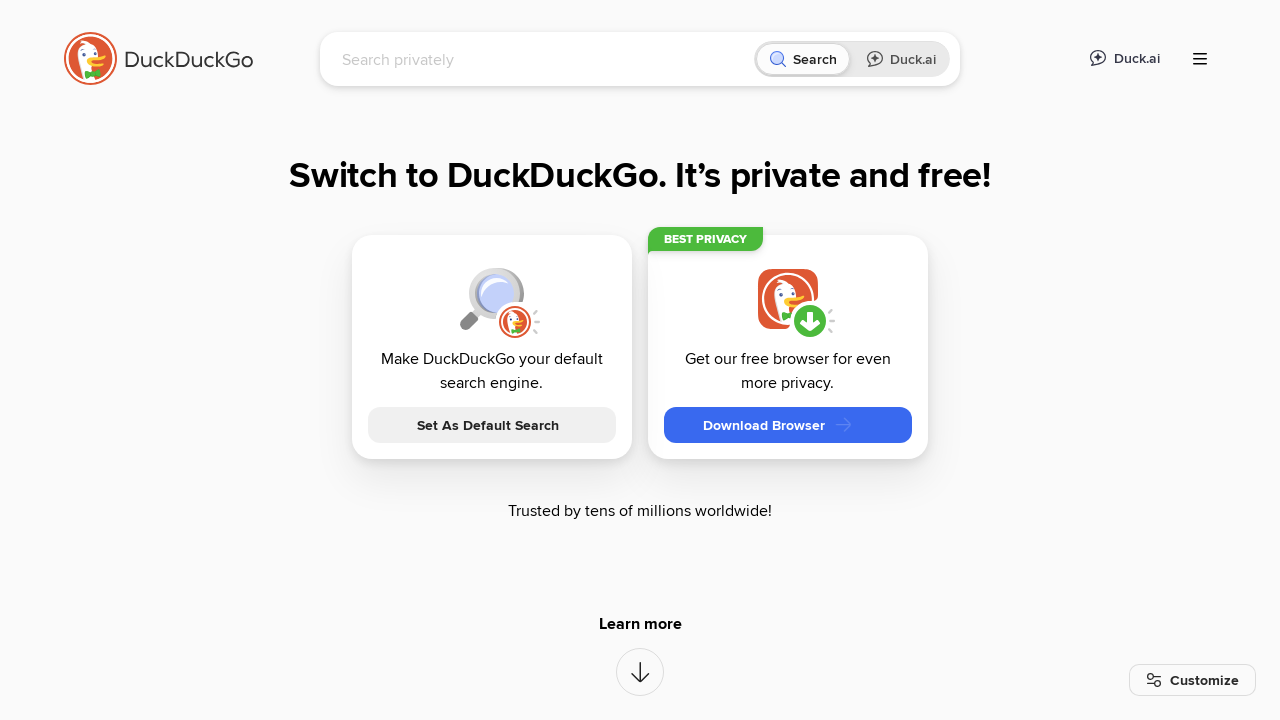

Verified that 'DuckDuckGo' text is present in page source
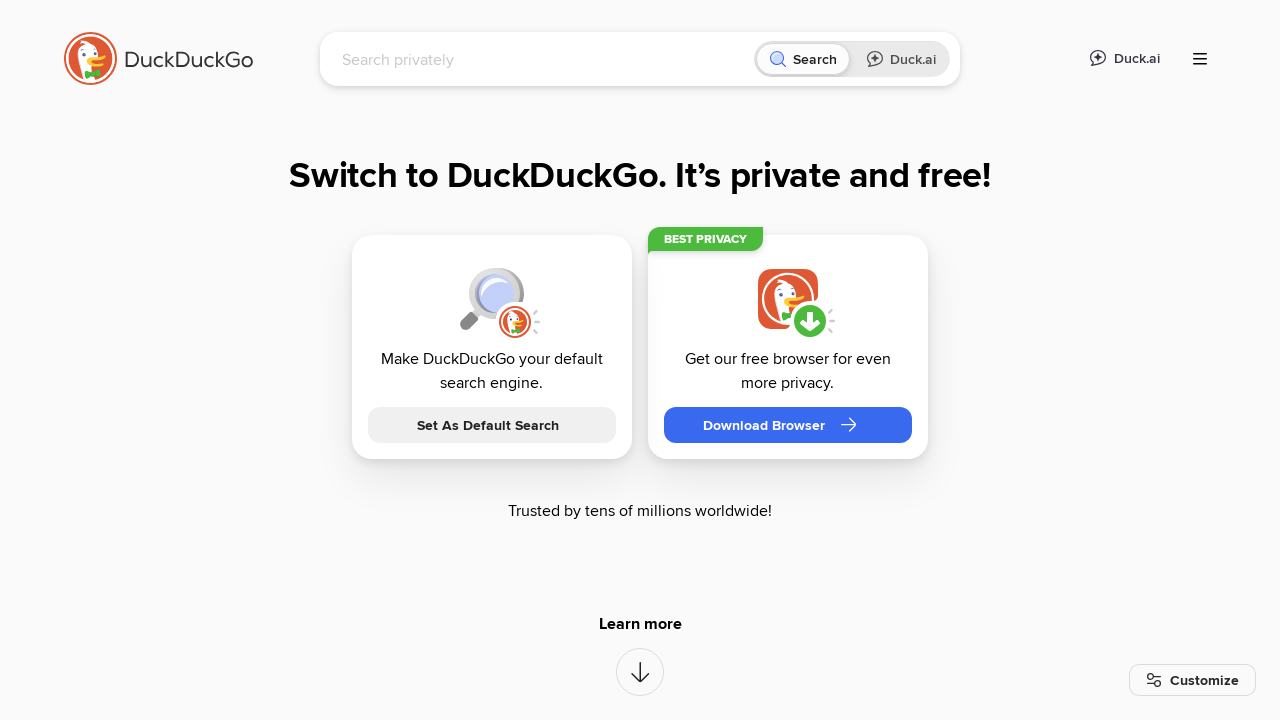

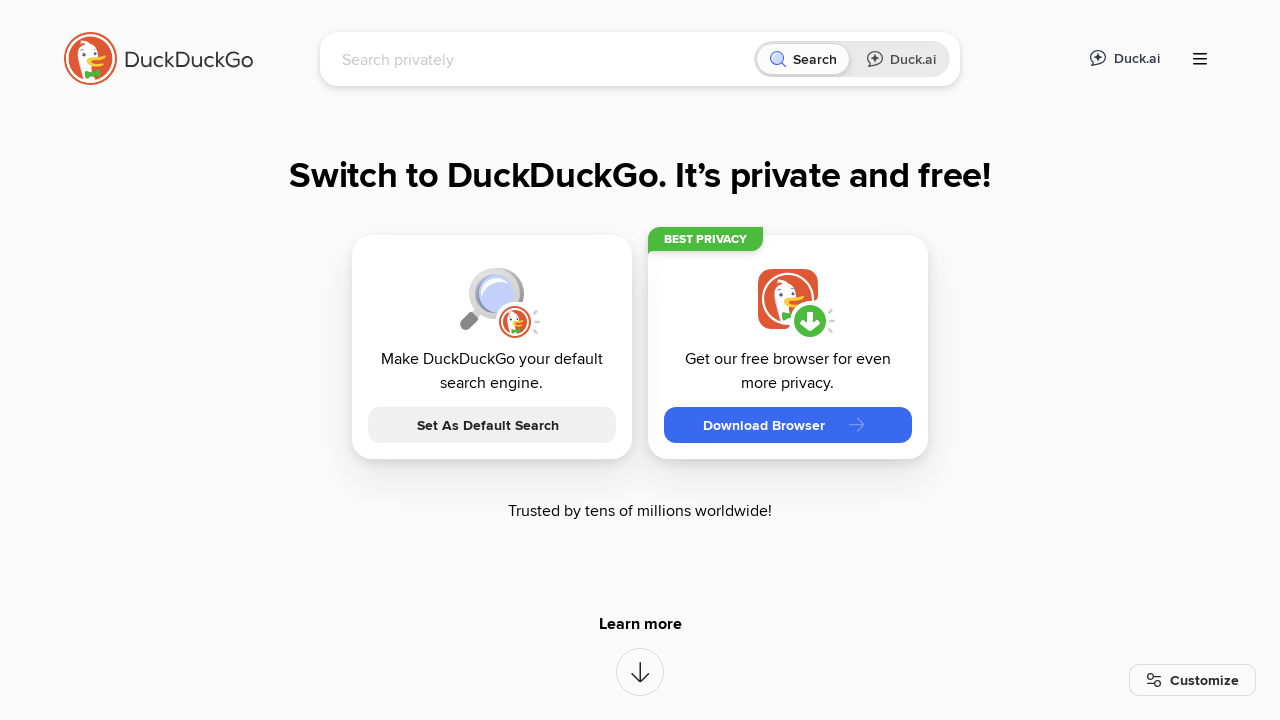